Tests delayed alert handling by clicking a button that triggers an alert after 5 seconds

Starting URL: https://demoqa.com/alerts

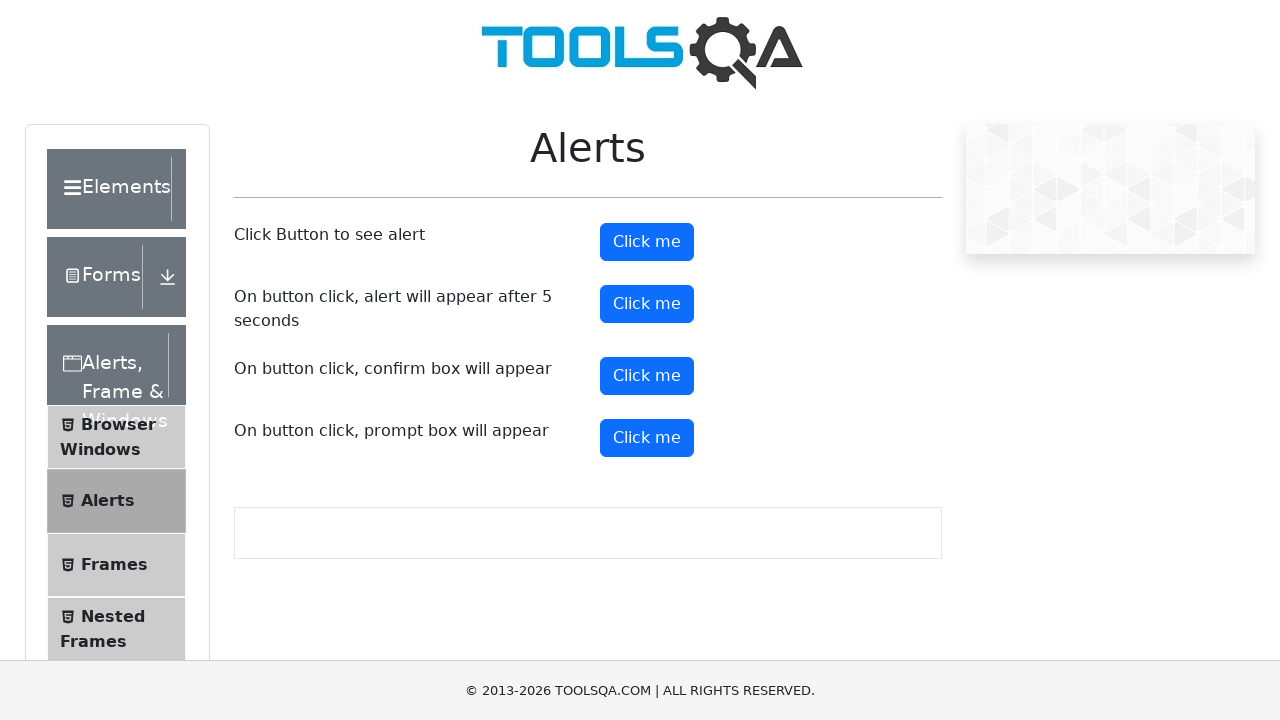

Set up dialog handler to automatically accept alerts
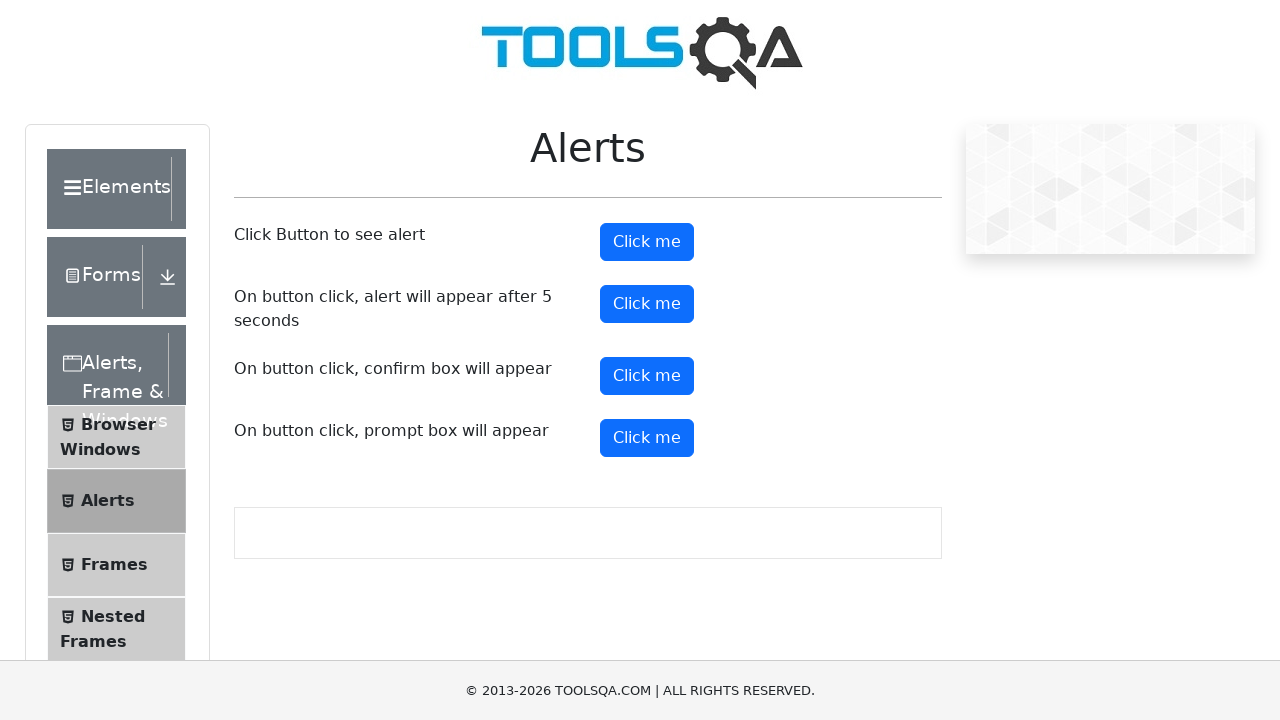

Clicked the timer alert button that triggers a 5-second delayed alert at (647, 304) on #timerAlertButton
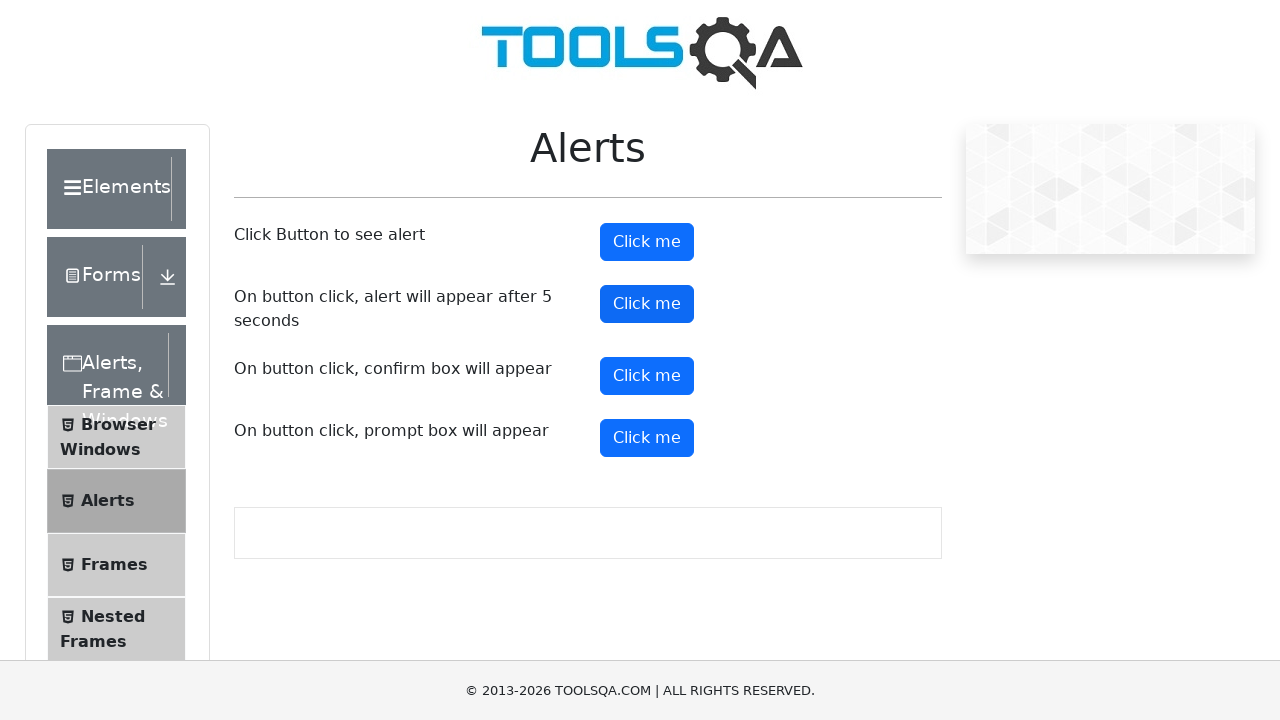

Waited 6 seconds for the delayed alert to appear and be handled
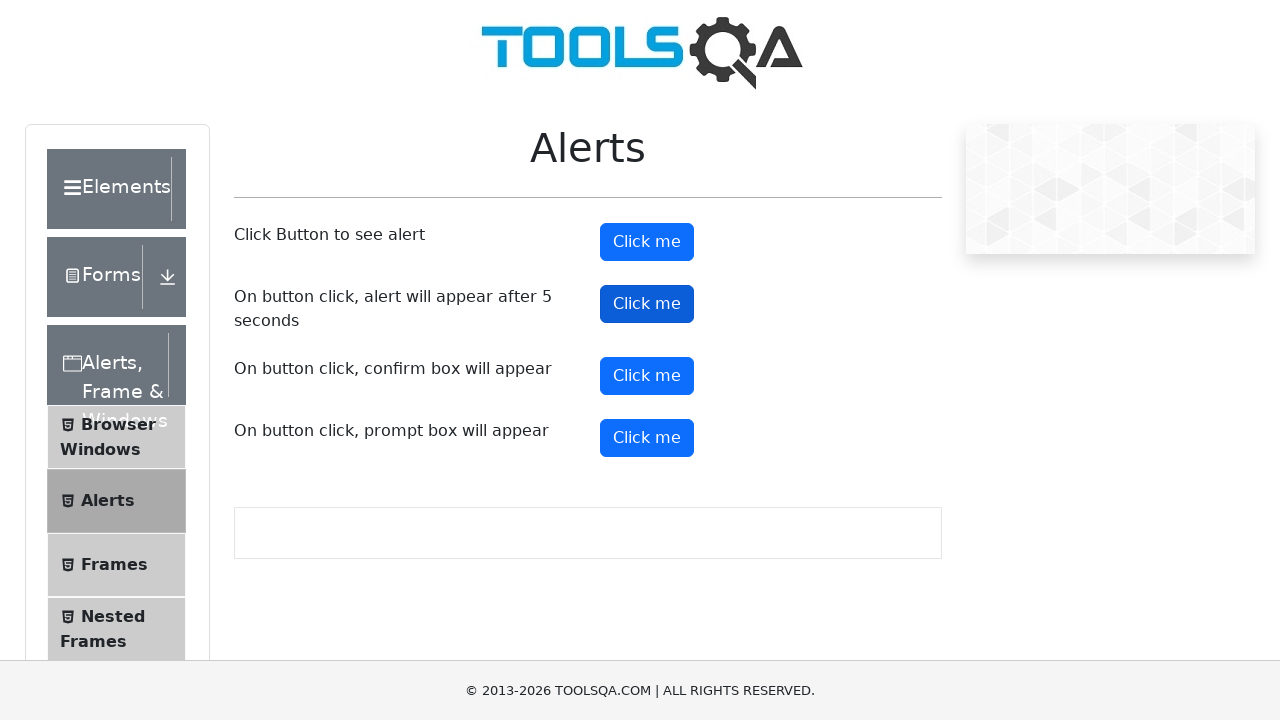

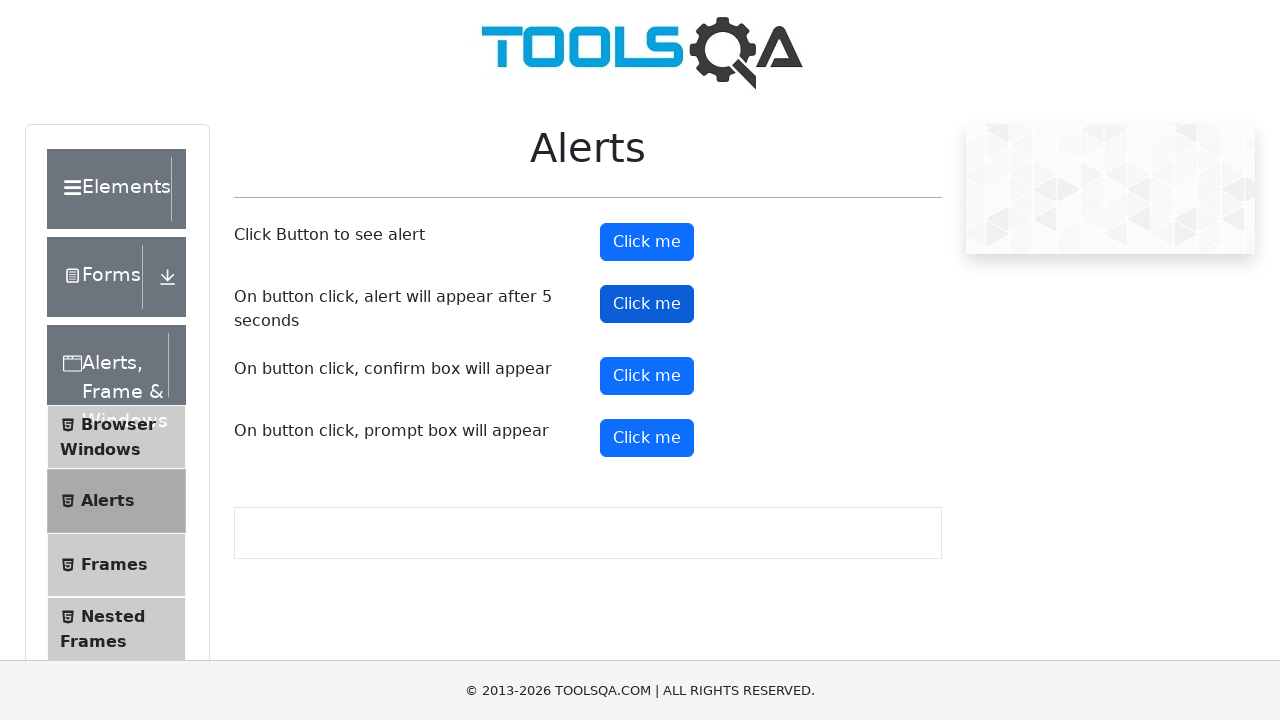